Tests dropdown functionality by clicking on the dropdown button and selecting an item from the menu

Starting URL: https://formy-project.herokuapp.com/dropdown

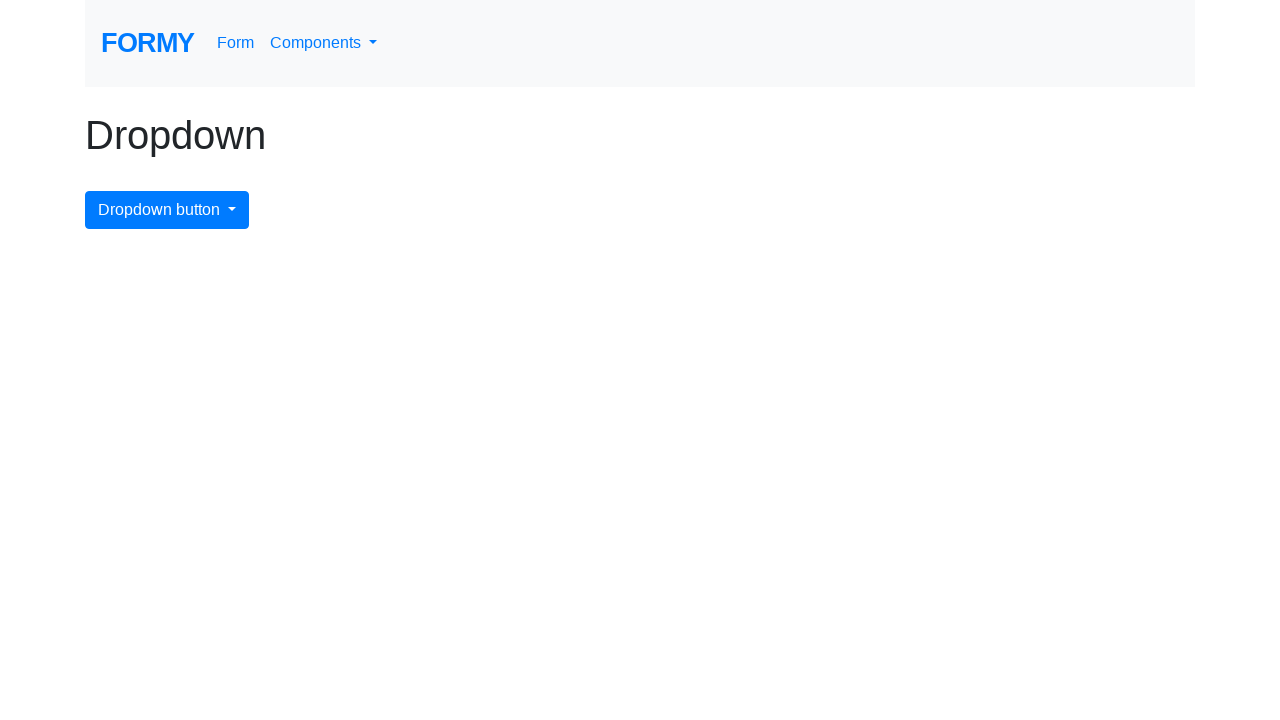

Clicked dropdown button to open menu at (167, 210) on #dropdownMenuButton
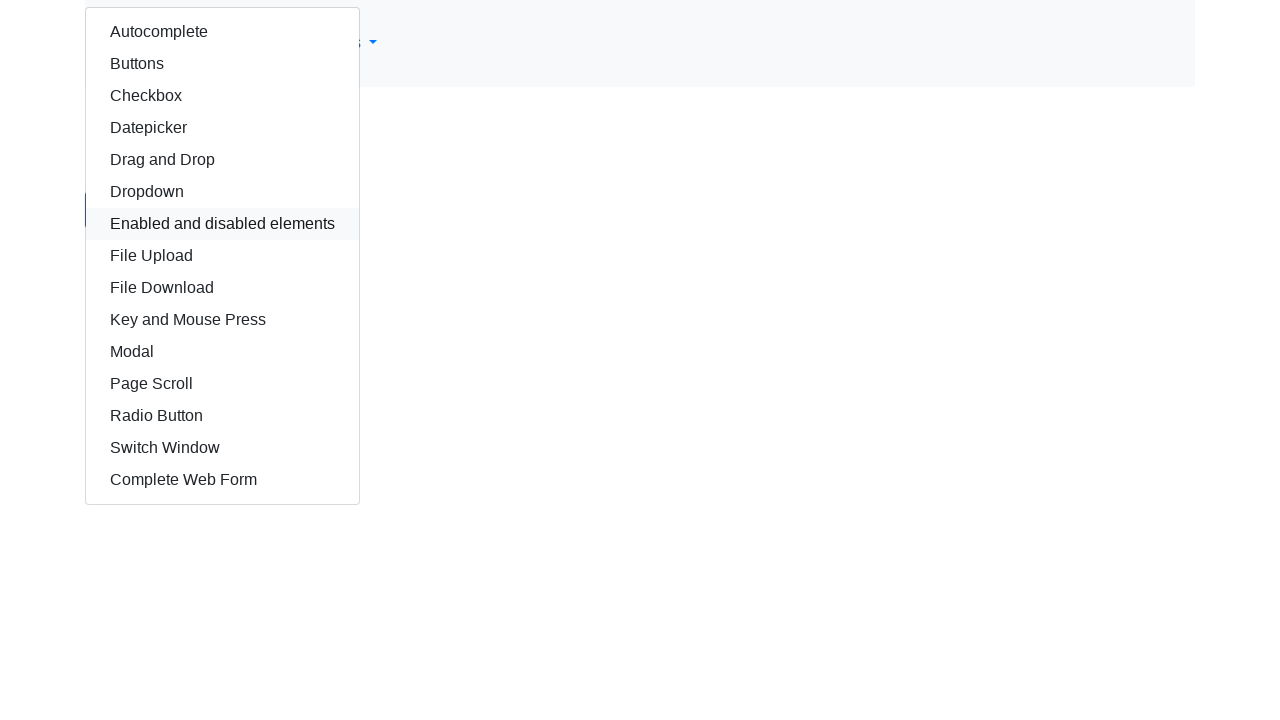

Selected autocomplete option from dropdown menu at (222, 32) on #autocomplete
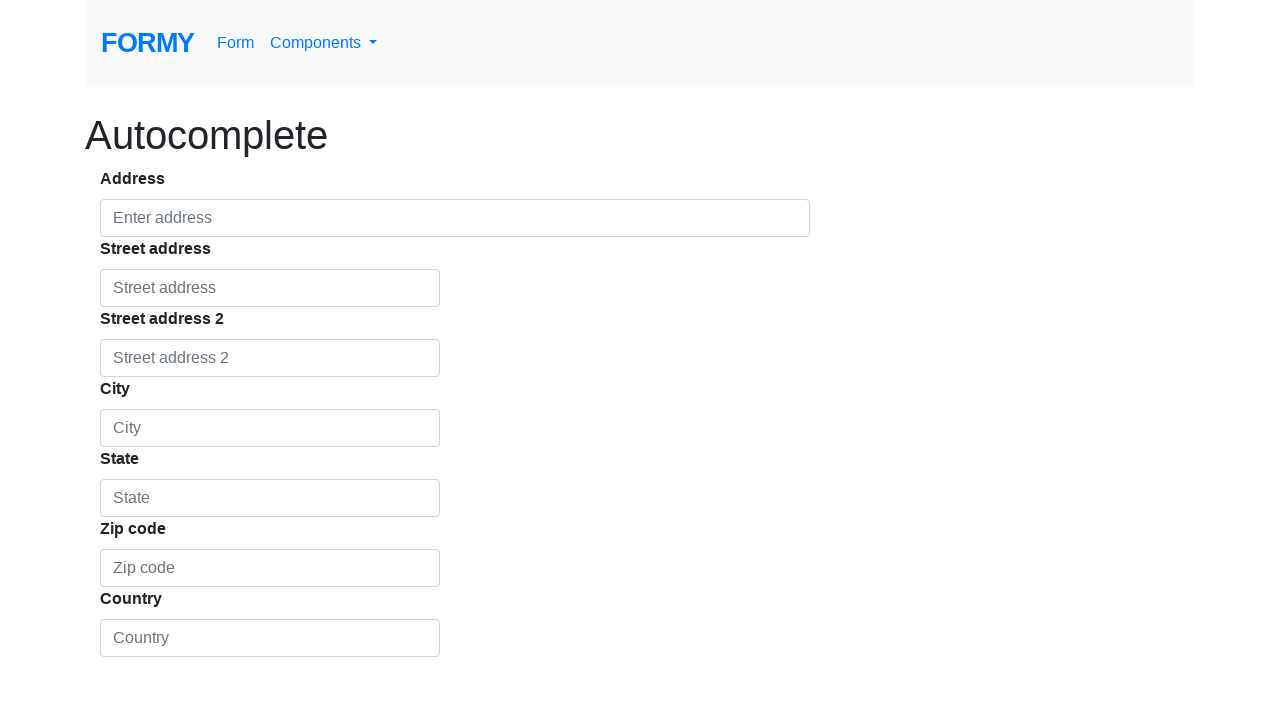

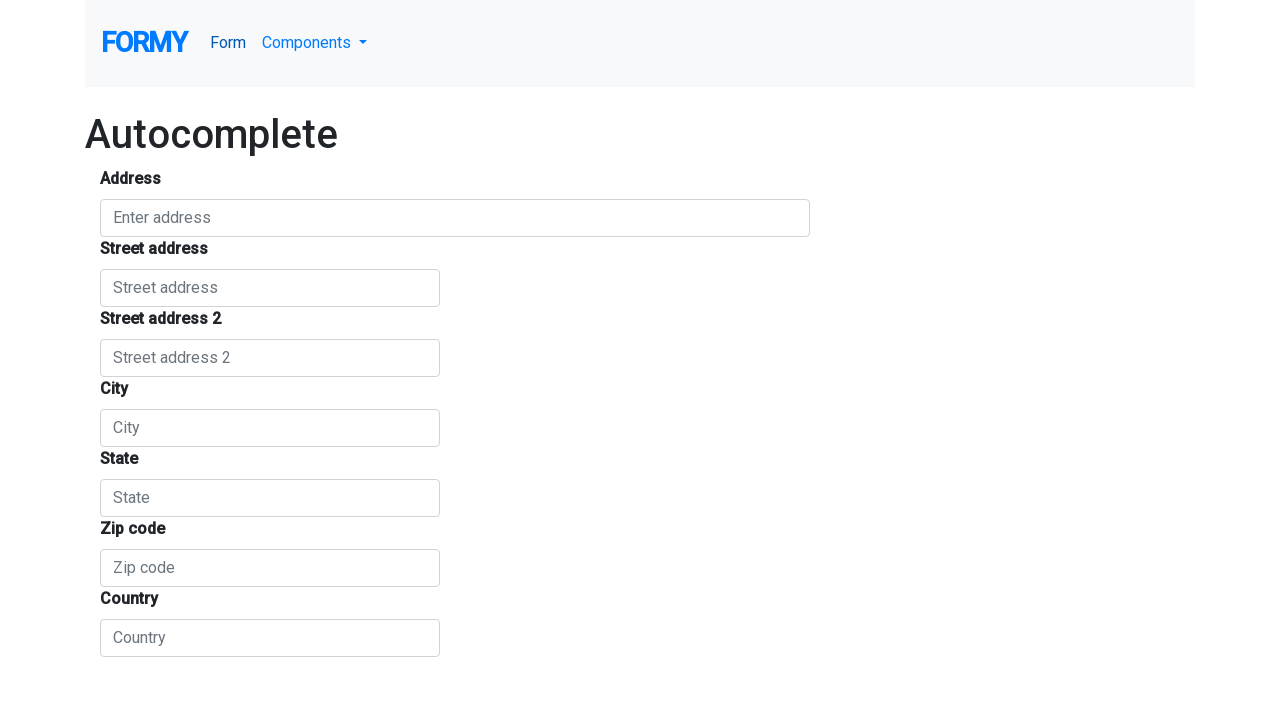